Tests the transfer functionality from BIEL by navigating to an English ULB transfer URL and verifying that language, books, and hidden items indicator are displayed

Starting URL: https://doc.bibleineverylanguage.org/transfer/repo_url=https:%2F%2Fcontent.bibletranslationtools.org%2FWycliffeAssociates%2Fen_ulb

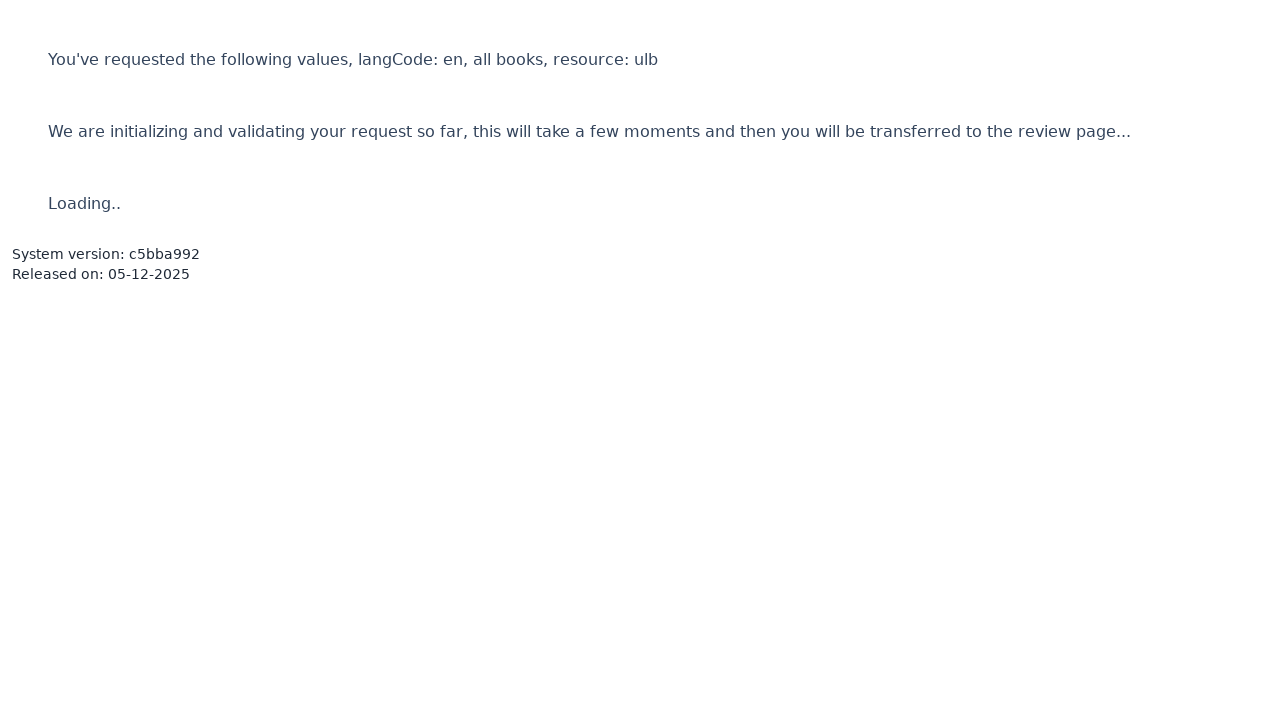

Waited for English language text to be visible
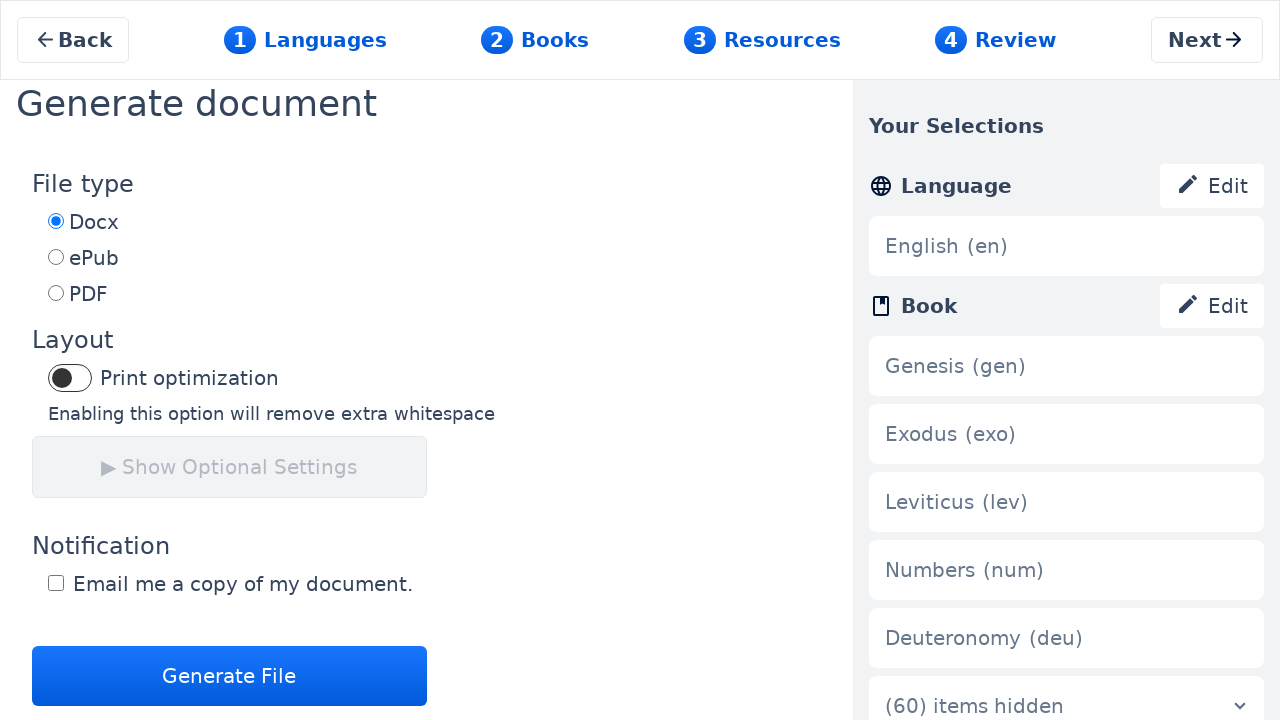

Waited for Genesis book to be visible
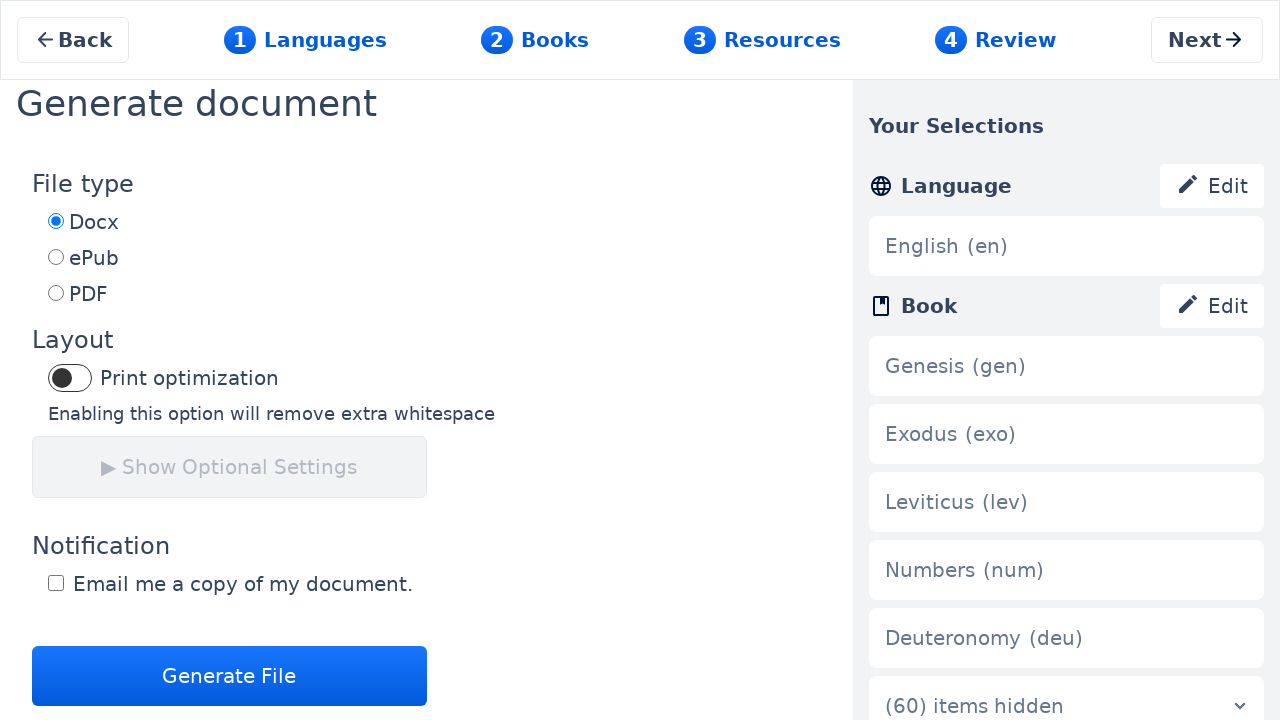

Waited for Deuteronomy book to be visible
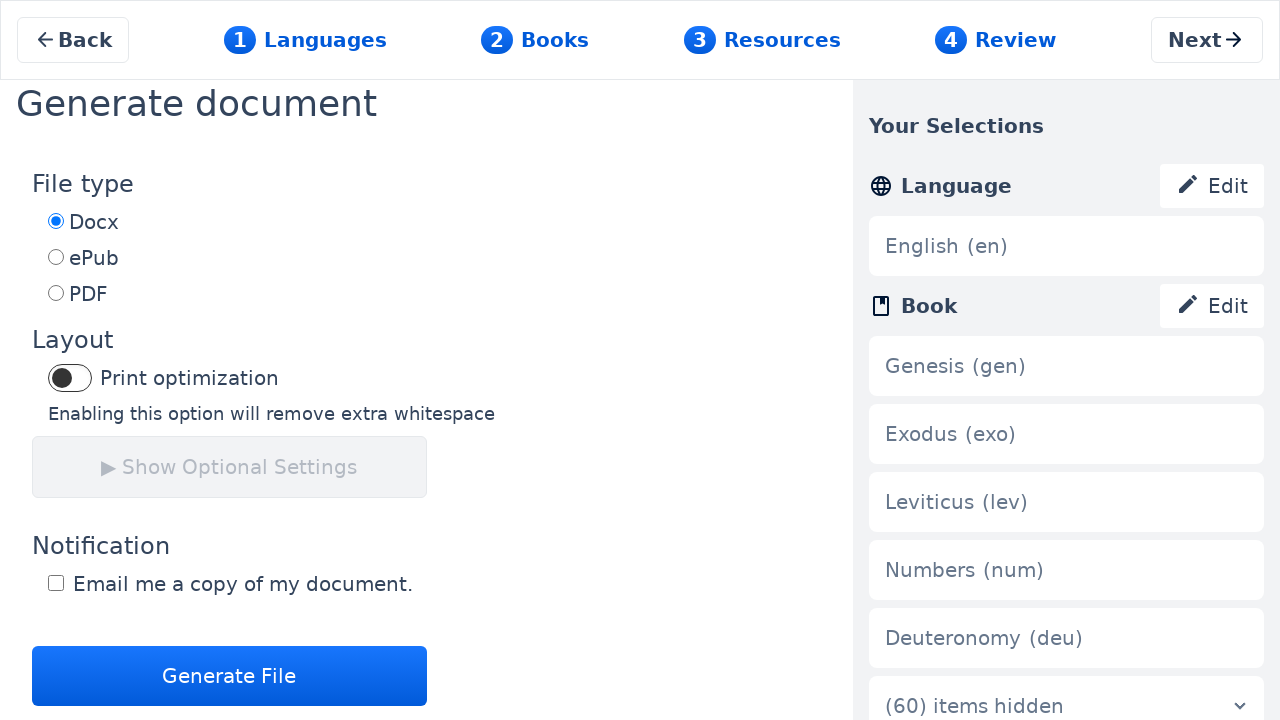

Waited for hidden items indicator showing (60) items hidden to be visible
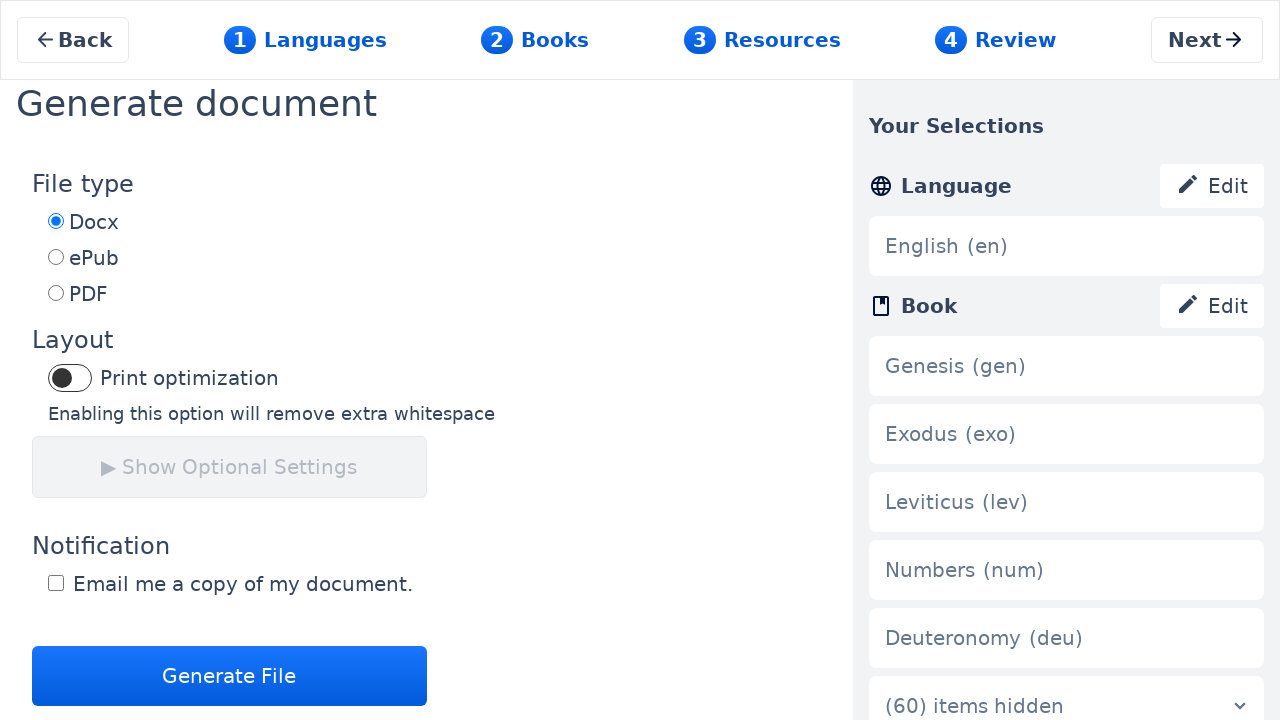

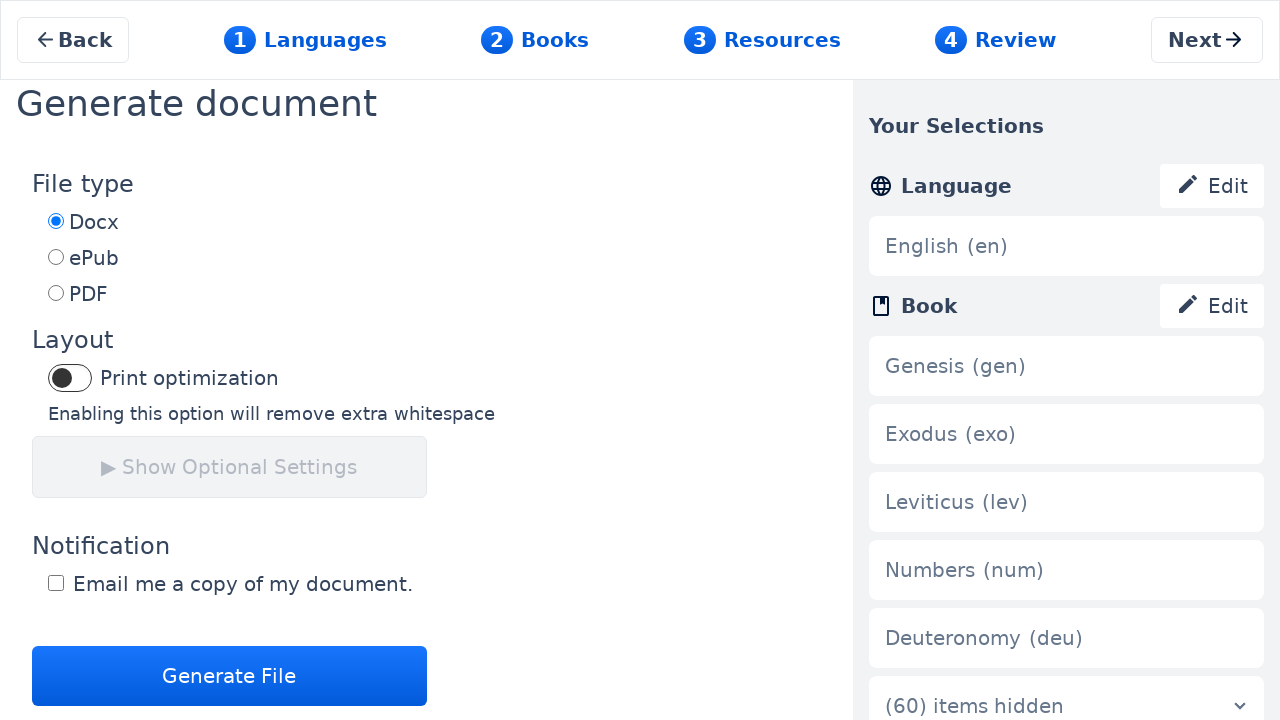